Tests a calculator form by reading two numbers, computing their sum, selecting the result from a dropdown, and submitting the form

Starting URL: http://suninjuly.github.io/selects1.html

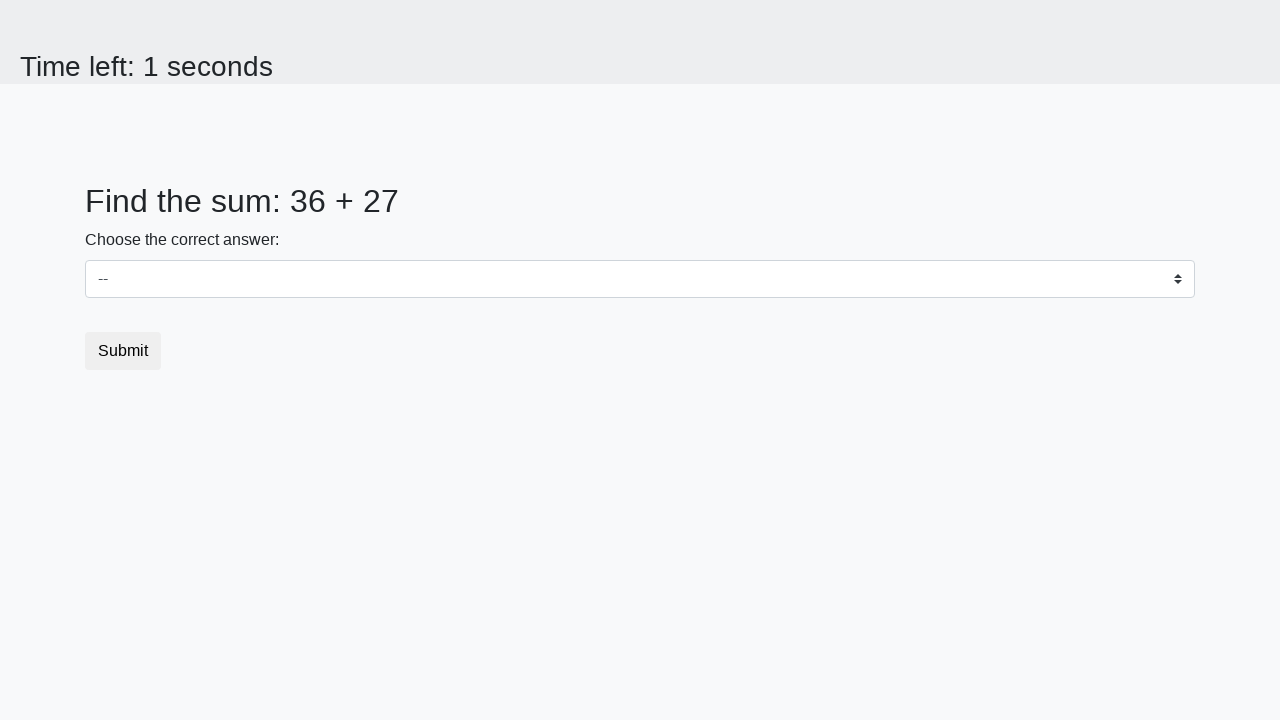

Read first number from #num1 element
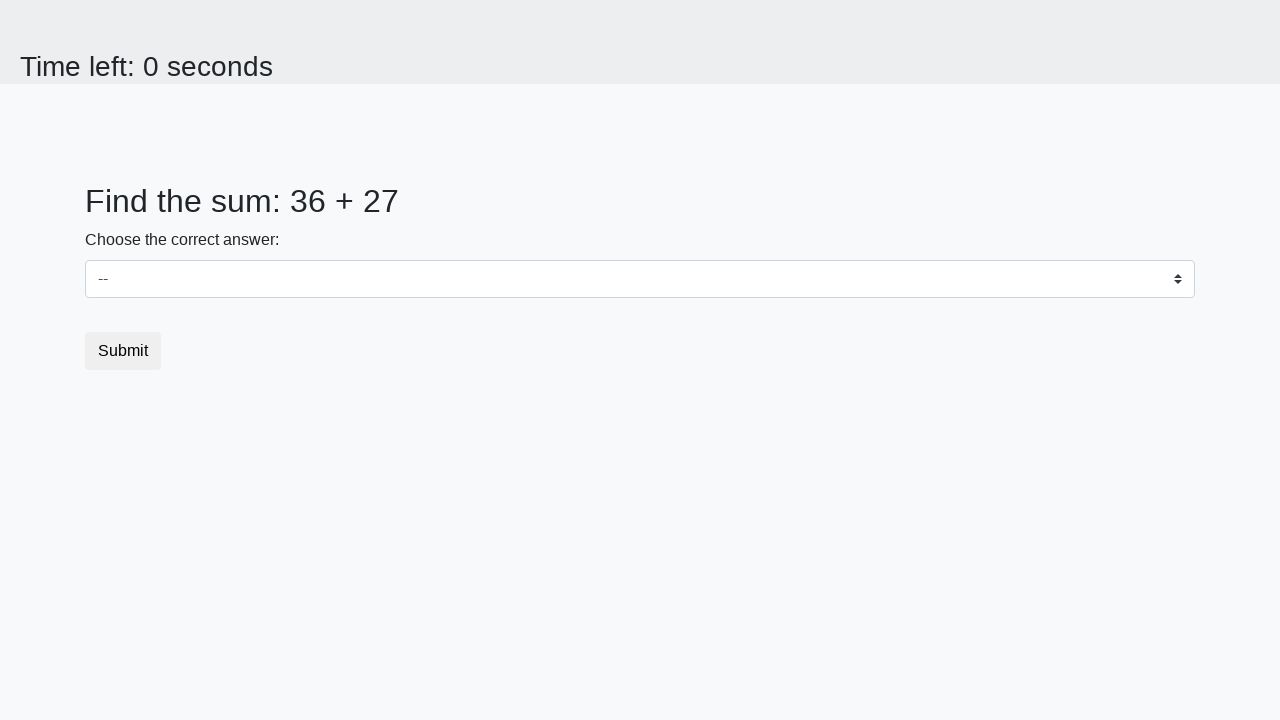

Read second number from #num2 element
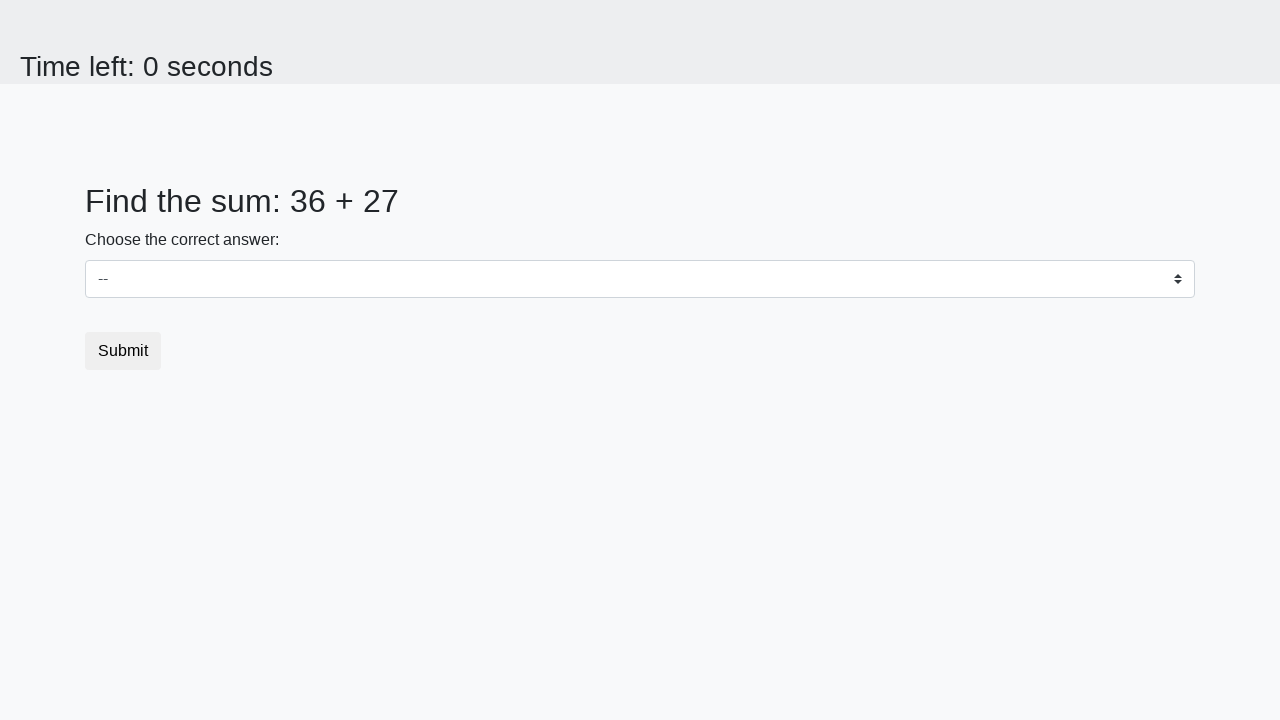

Calculated sum: 36 + 27 = 63
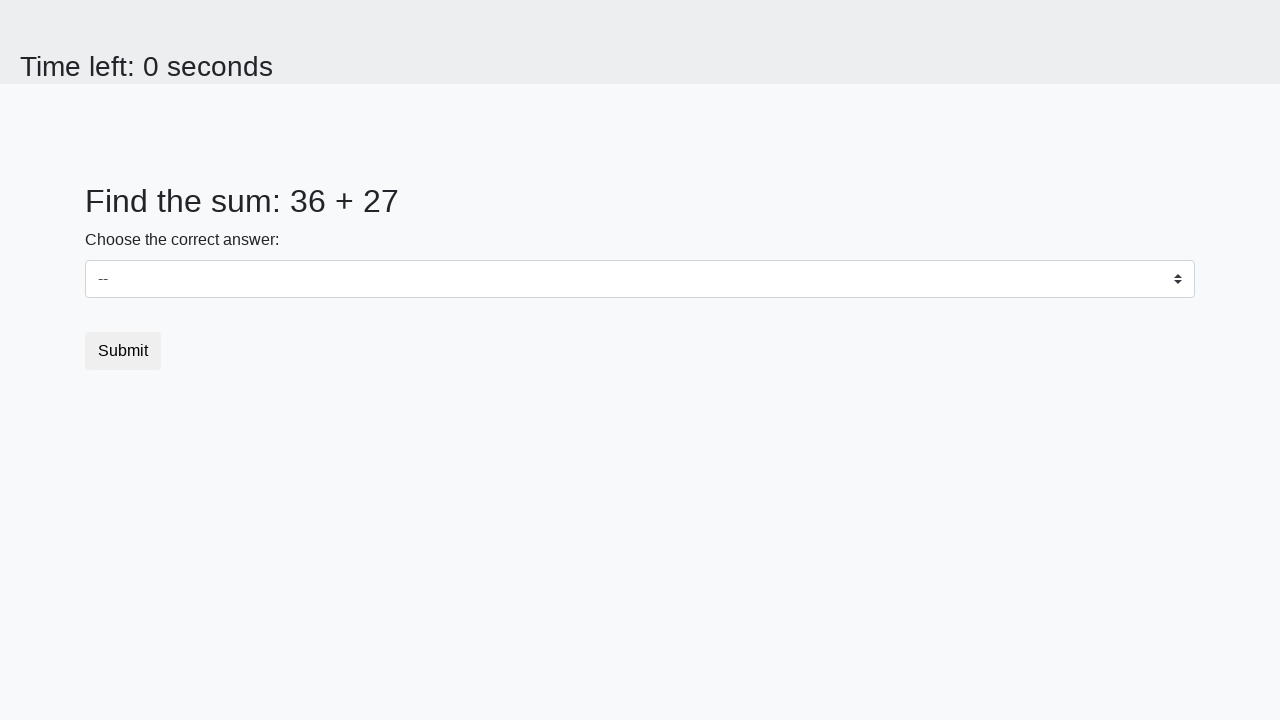

Selected result '63' from dropdown #dropdown on #dropdown
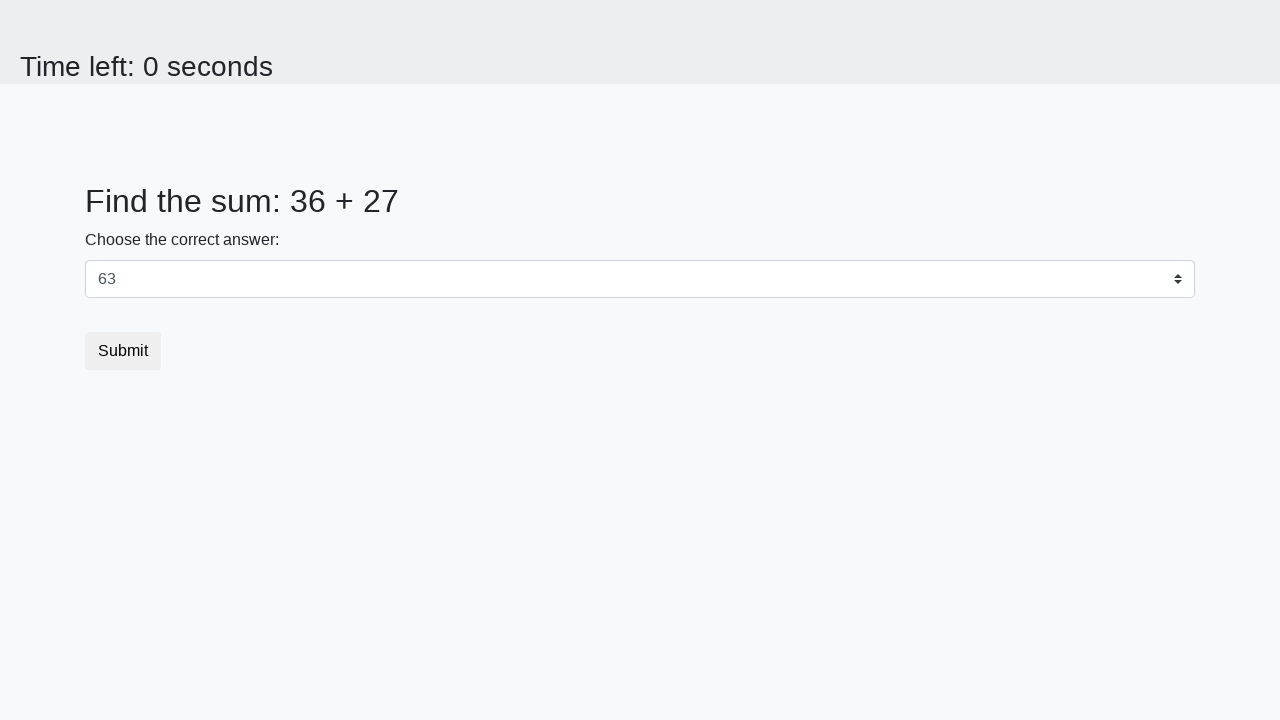

Clicked submit button to submit the form at (123, 351) on button.btn
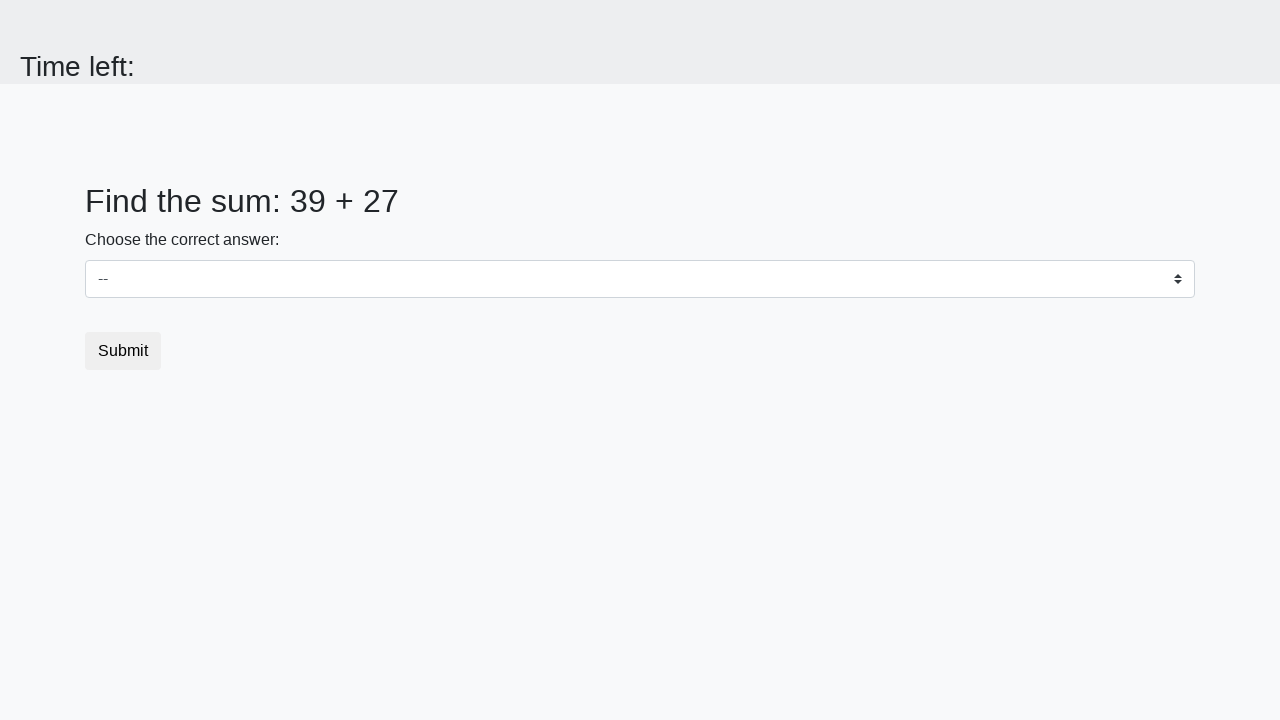

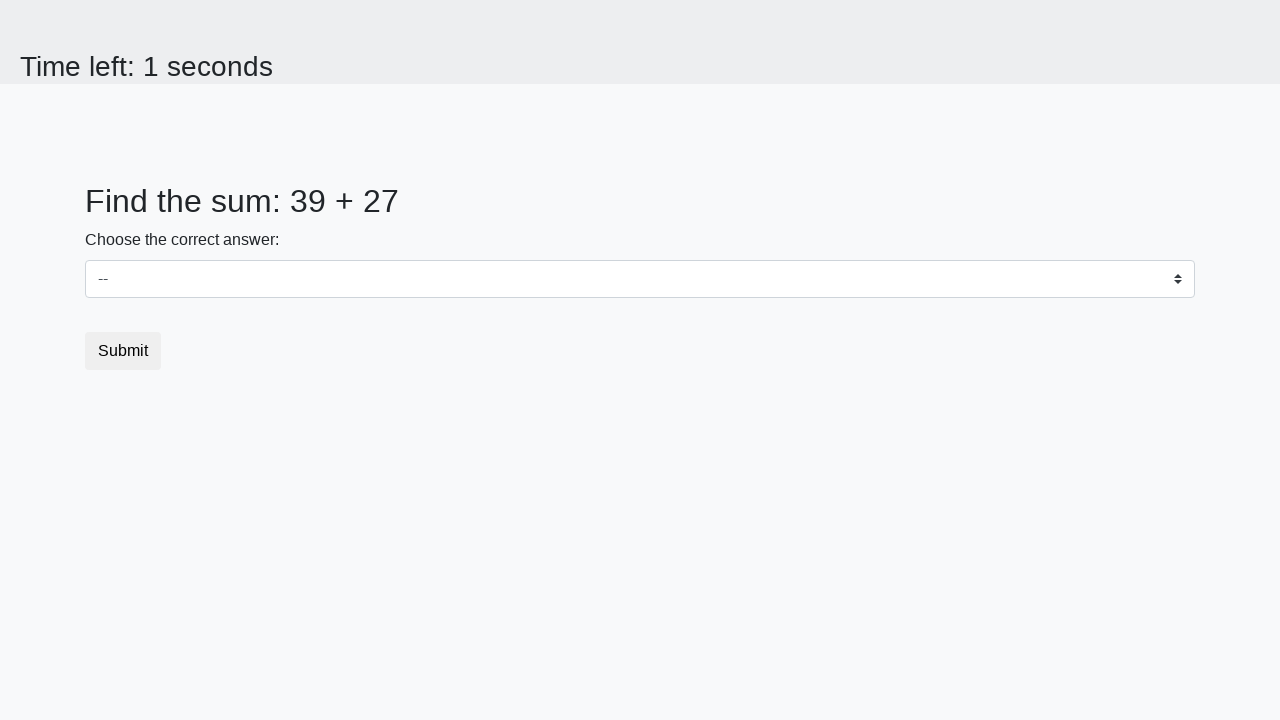